Navigates to the Brazilian government procurement website, fills in date range filters for bidding/tender searches, applies filters, and navigates to view item details.

Starting URL: http://comprasnet.gov.br/ConsultaLicitacoes/ConsLicitacao_Filtro.asp

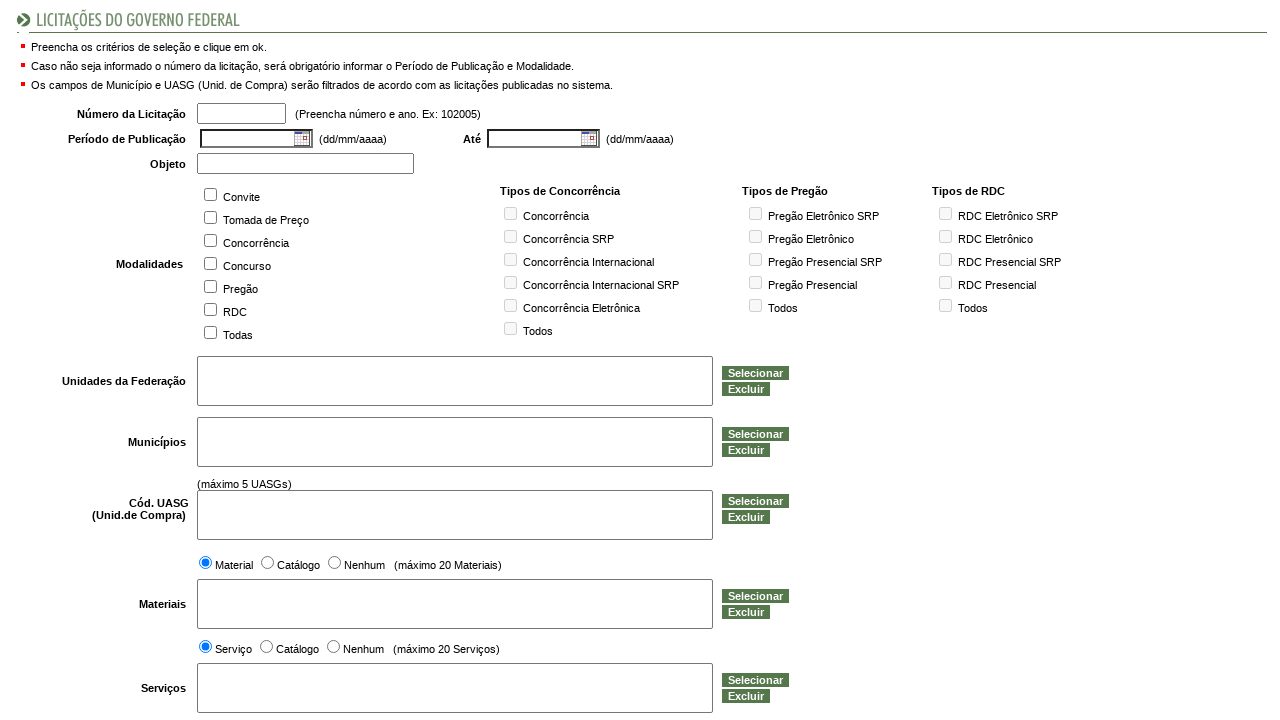

Filled start date field with '01/04/2025' on input[name="dt_publ_ini"]
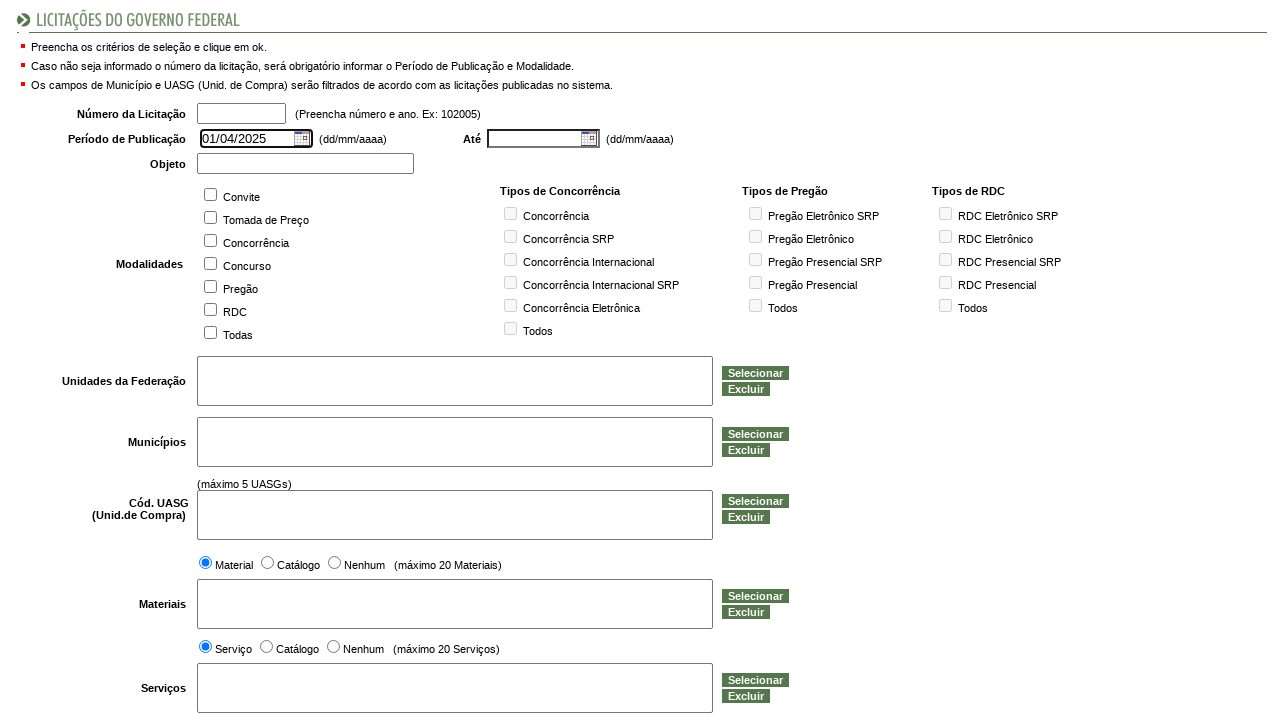

Filled end date field with '14/04/2025' on input[name="dt_publ_fim"]
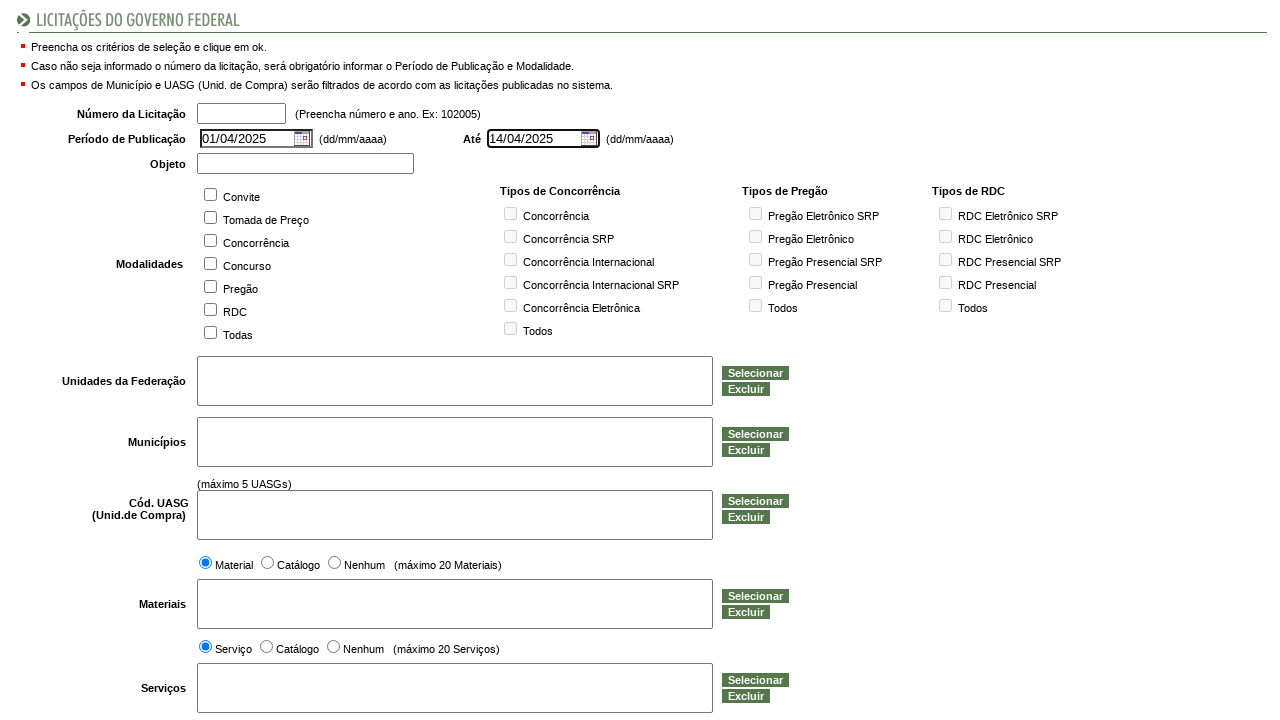

Clicked OK button to apply date filters at (108, 687) on input[name="ok"]
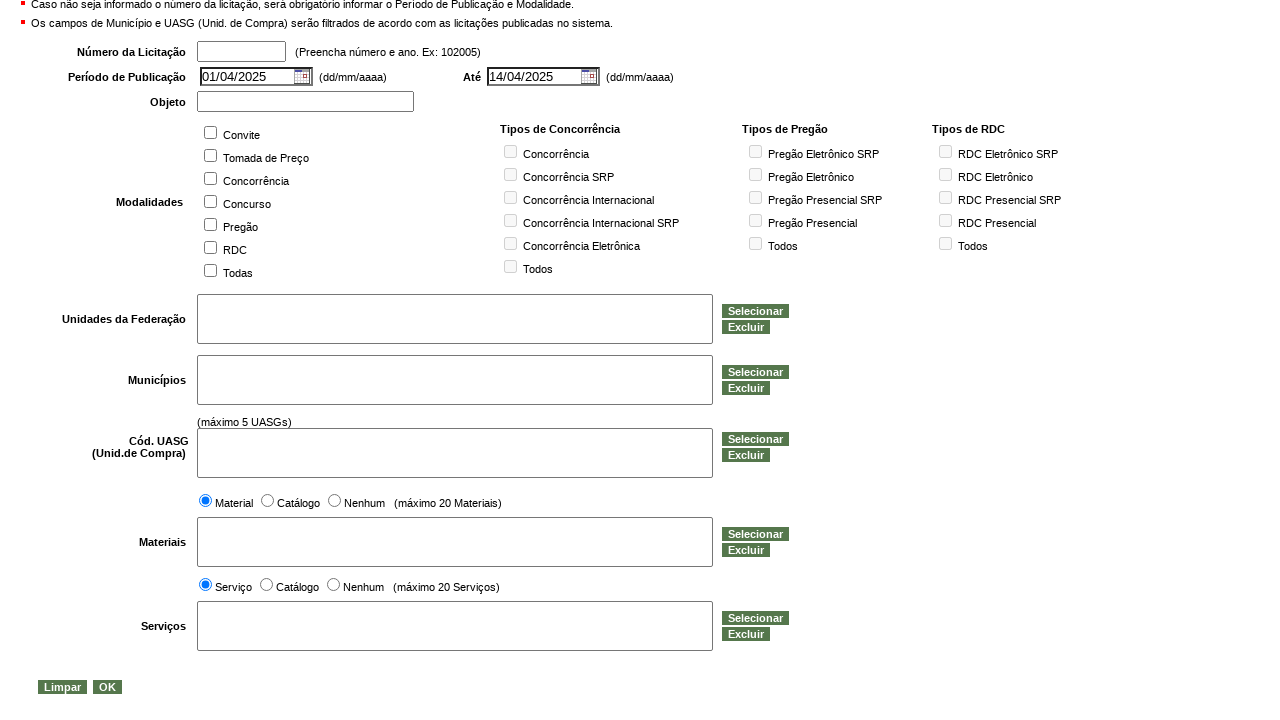

Clicked checkbox to select all bidding types at (211, 270) on xpath=//*[@id="frmLicitacao"]/table/tbody/tr[2]/td/table[2]/tbody/tr[4]/td[2]/ta
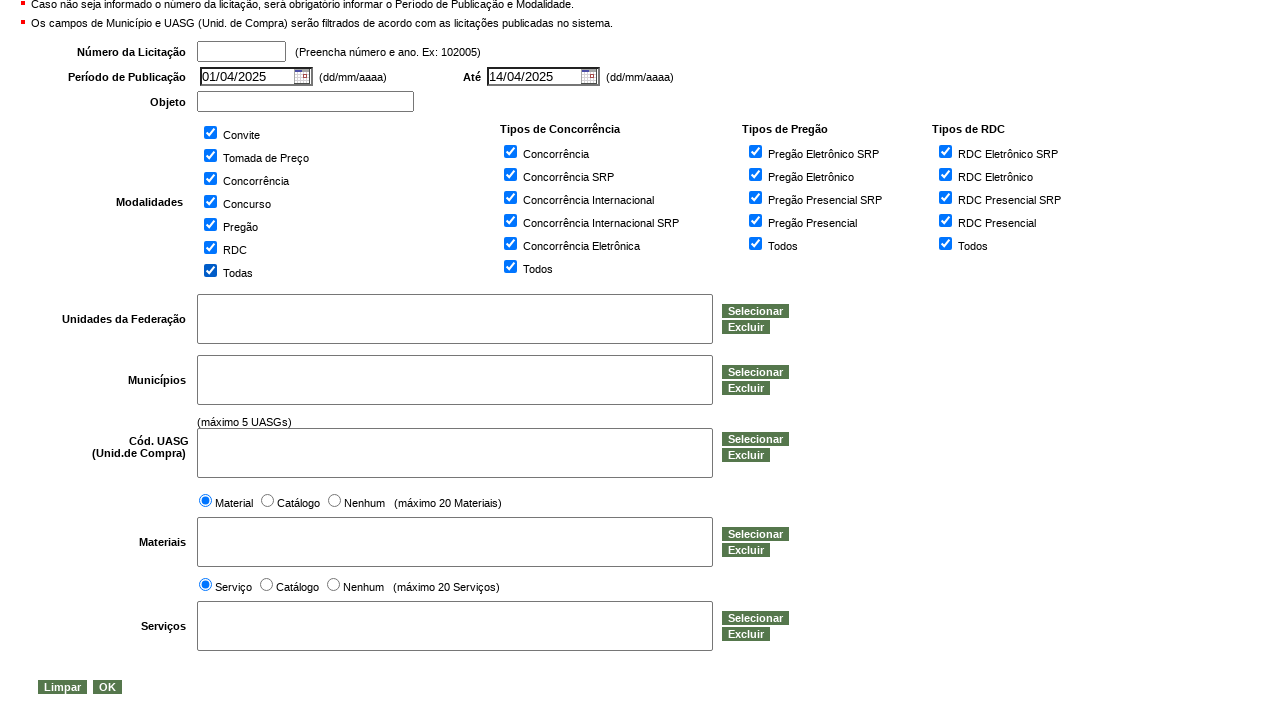

Clicked OK button to apply all filters at (108, 687) on input[name="ok"]
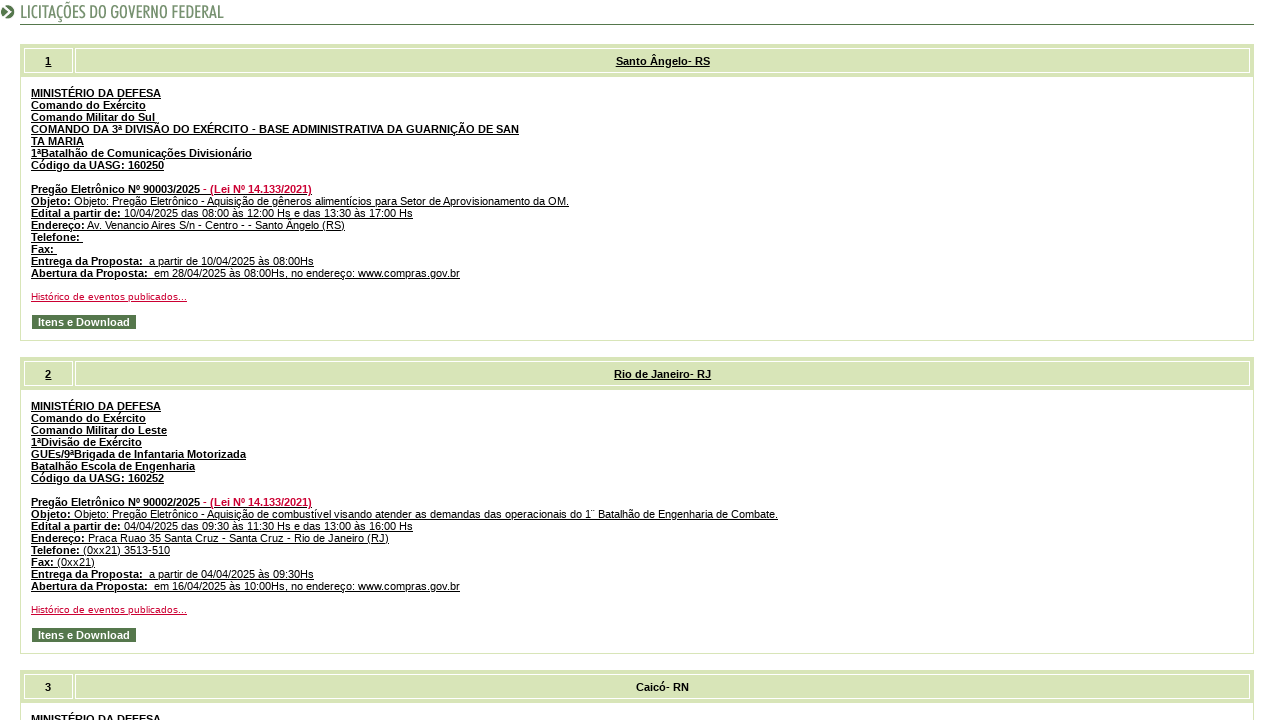

Clicked on items and downloads tab at (84, 322) on input[name="itens"]
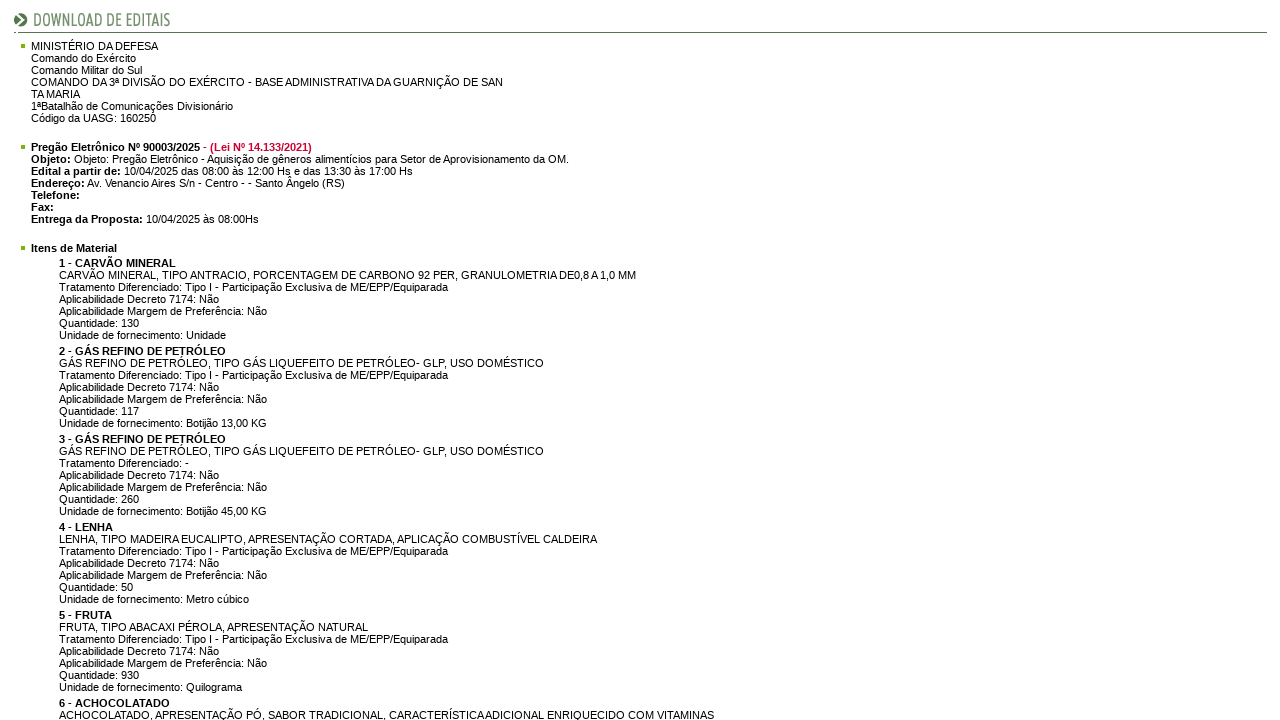

Waited 3 seconds for page to load completely
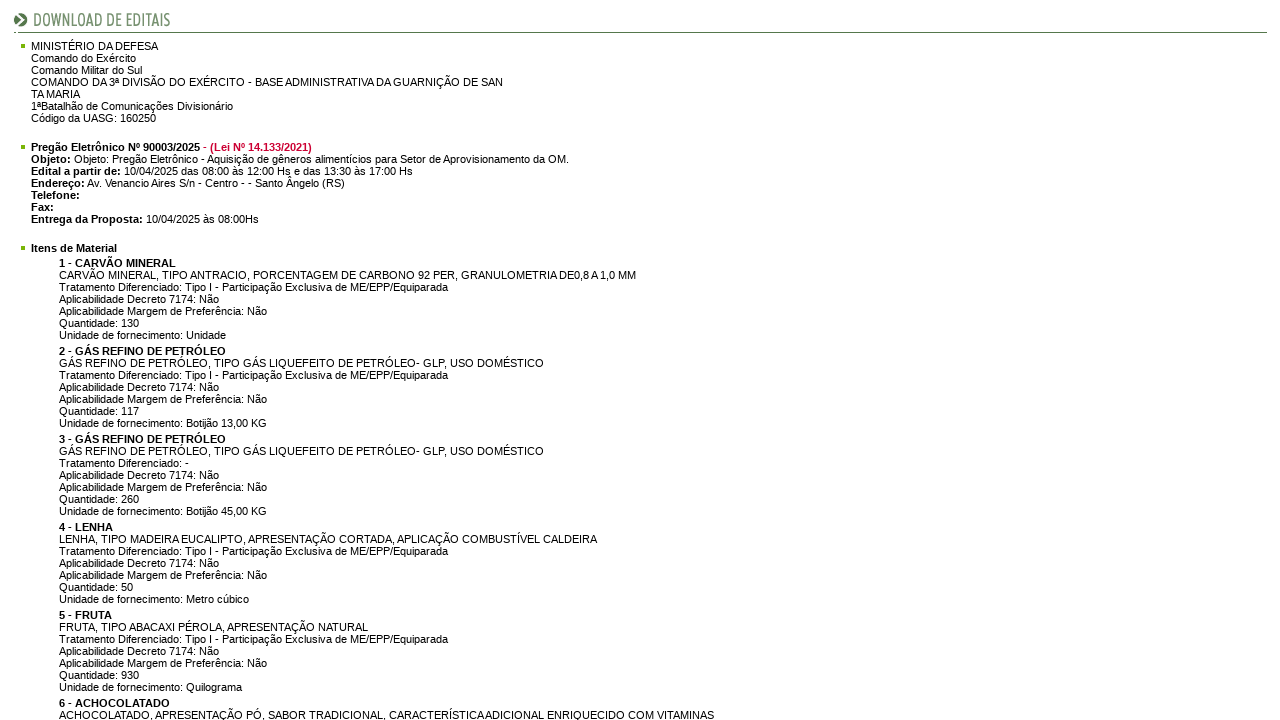

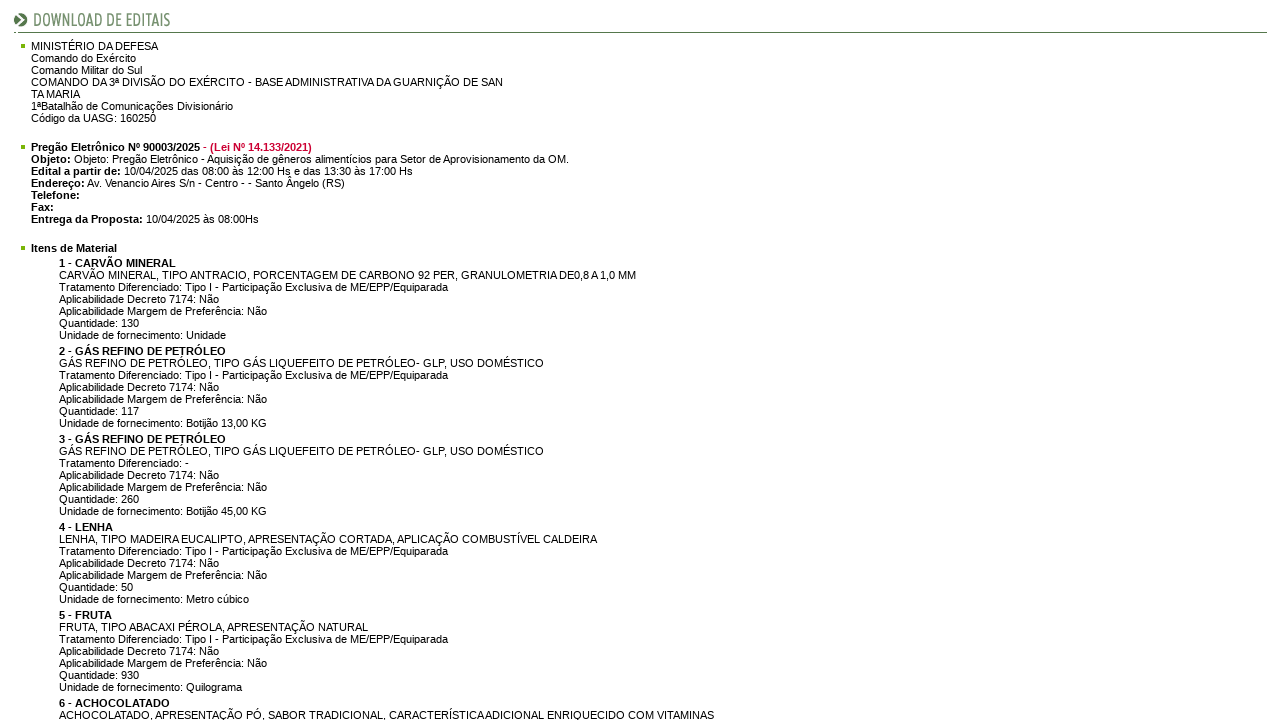